Tests right-click context menu functionality by performing a right-click action on a button and selecting an option from the context menu

Starting URL: https://swisnl.github.io/jQuery-contextMenu/demo.html

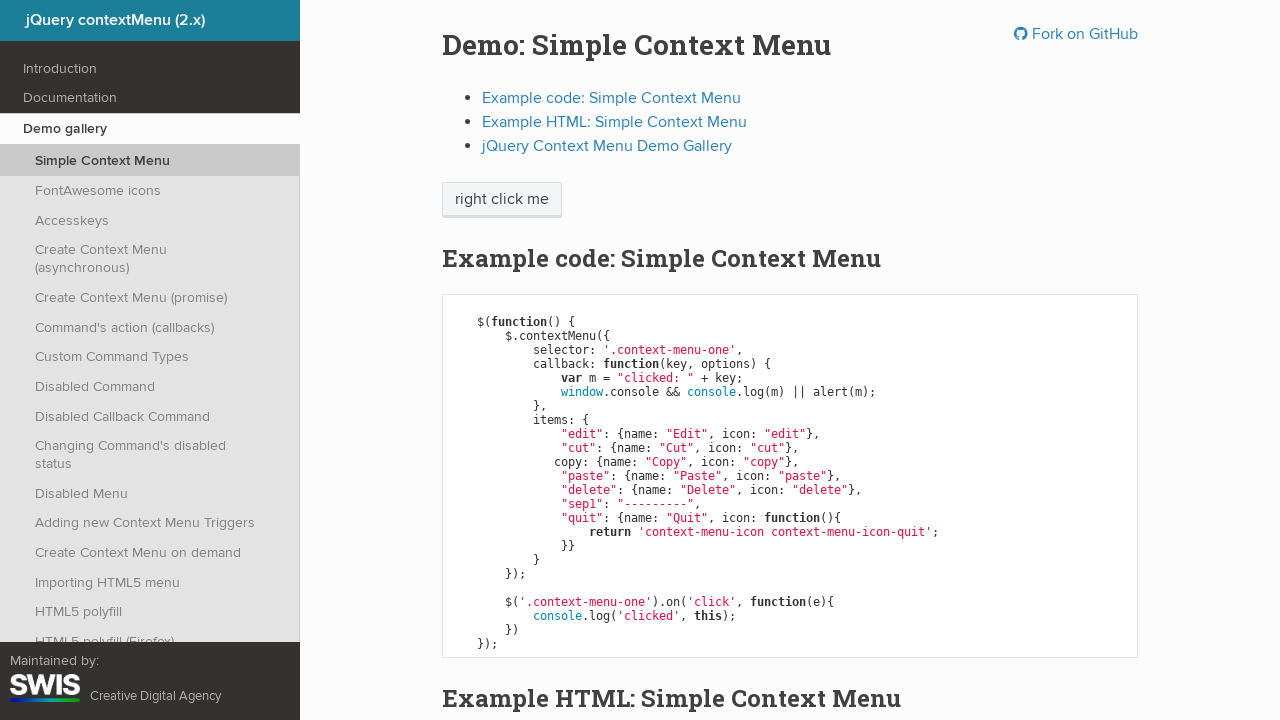

Located the right-click button element
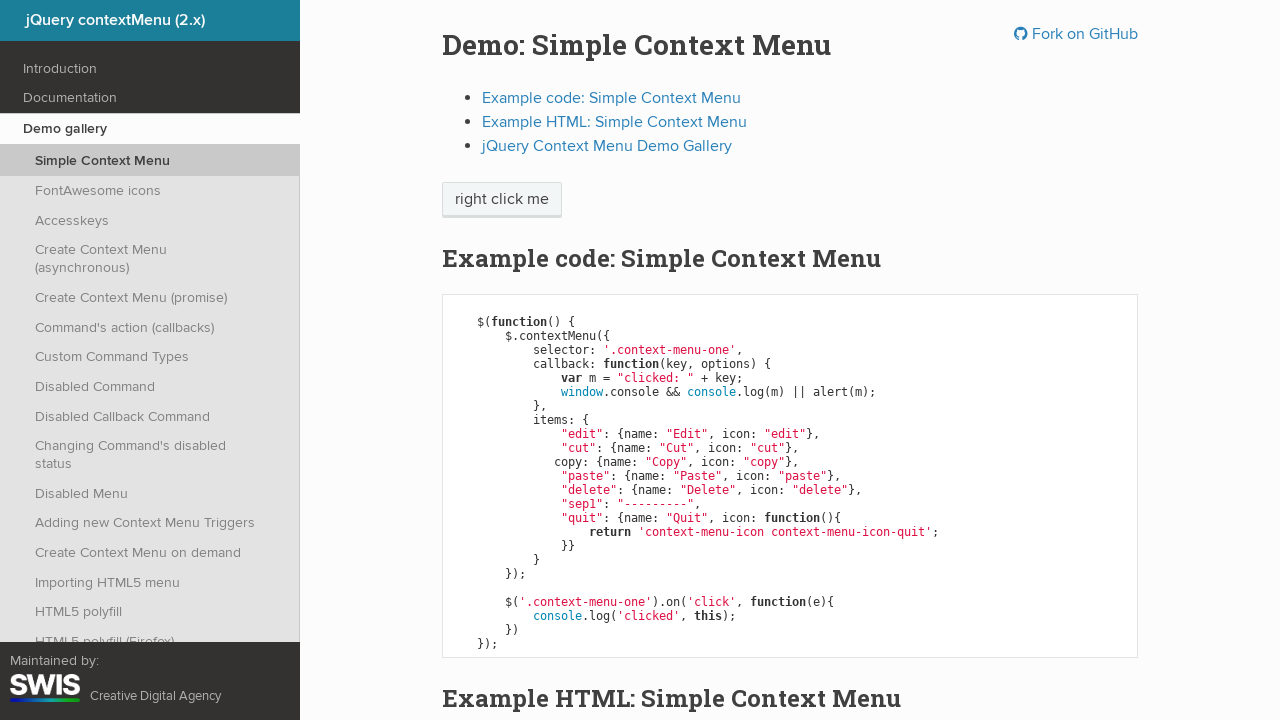

Performed right-click action on the button at (502, 200) on xpath=//span[text()='right click me']
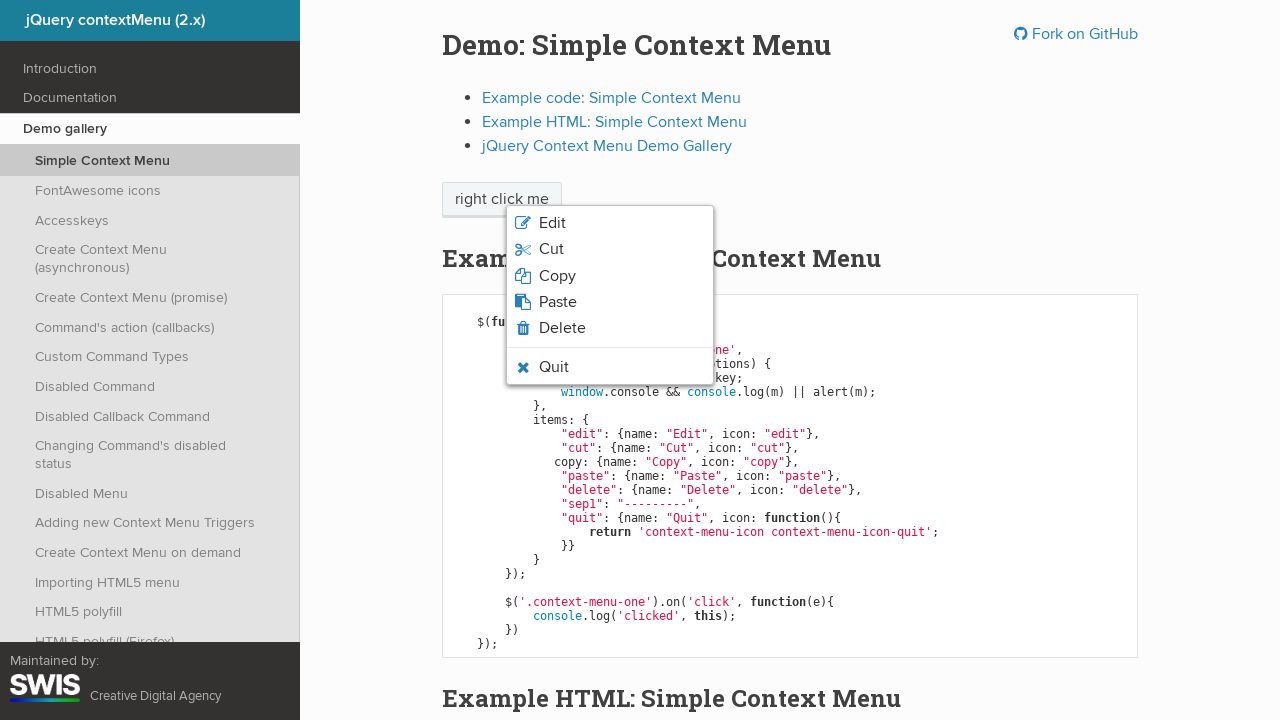

Clicked 'Edit' option from the context menu at (552, 223) on xpath=//span[text()='Edit']
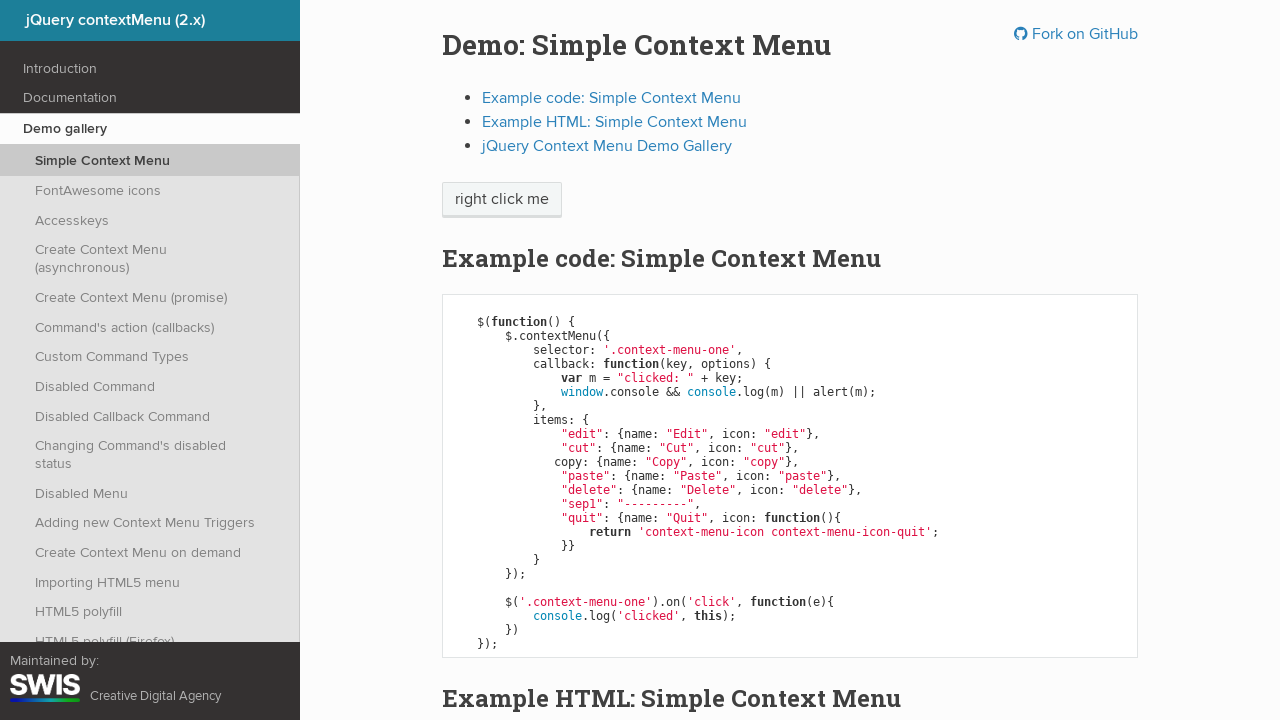

Set up dialog handler to accept alerts
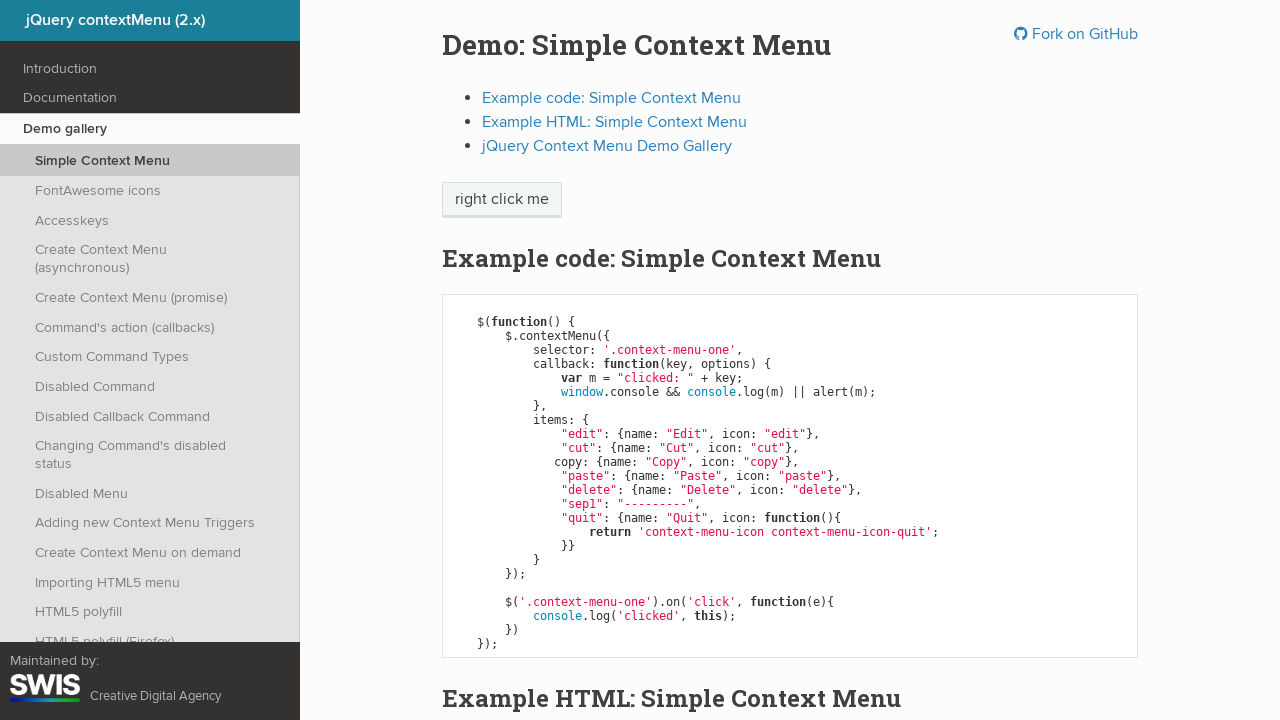

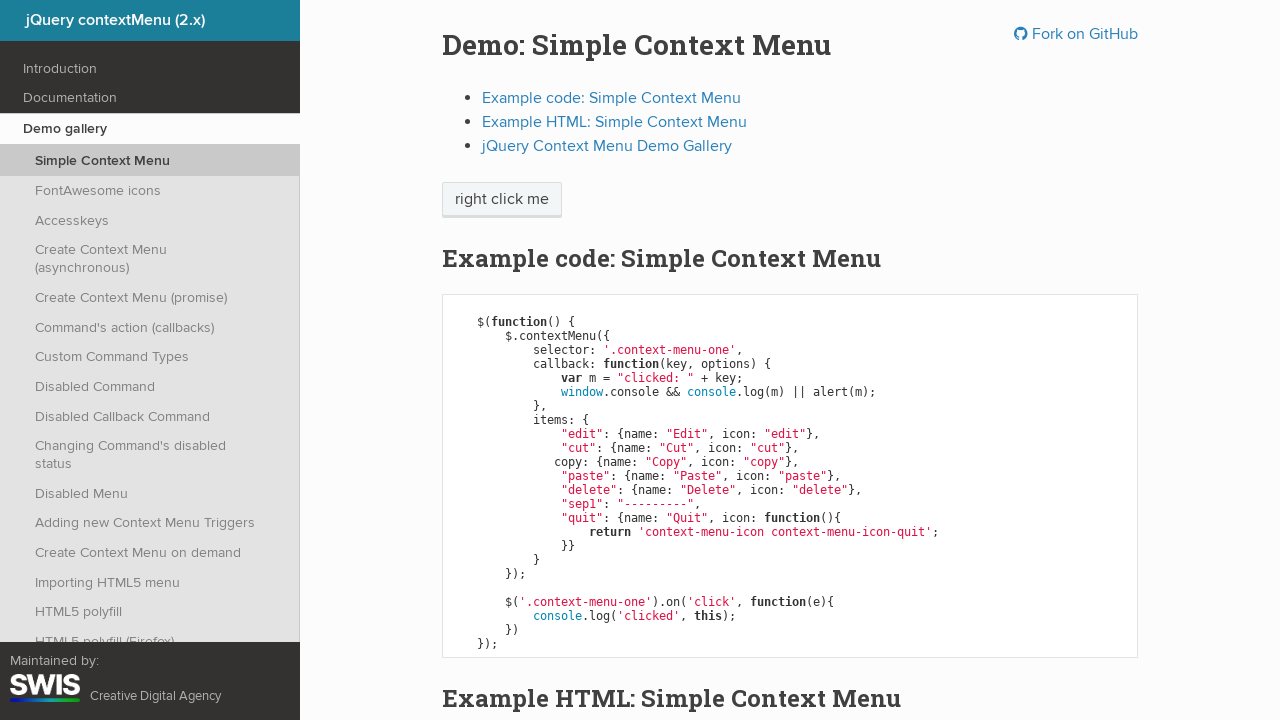